Tests dynamic dropdown functionality by selecting origin and destination cities in a flight booking interface

Starting URL: https://rahulshettyacademy.com/dropdownsPractise/

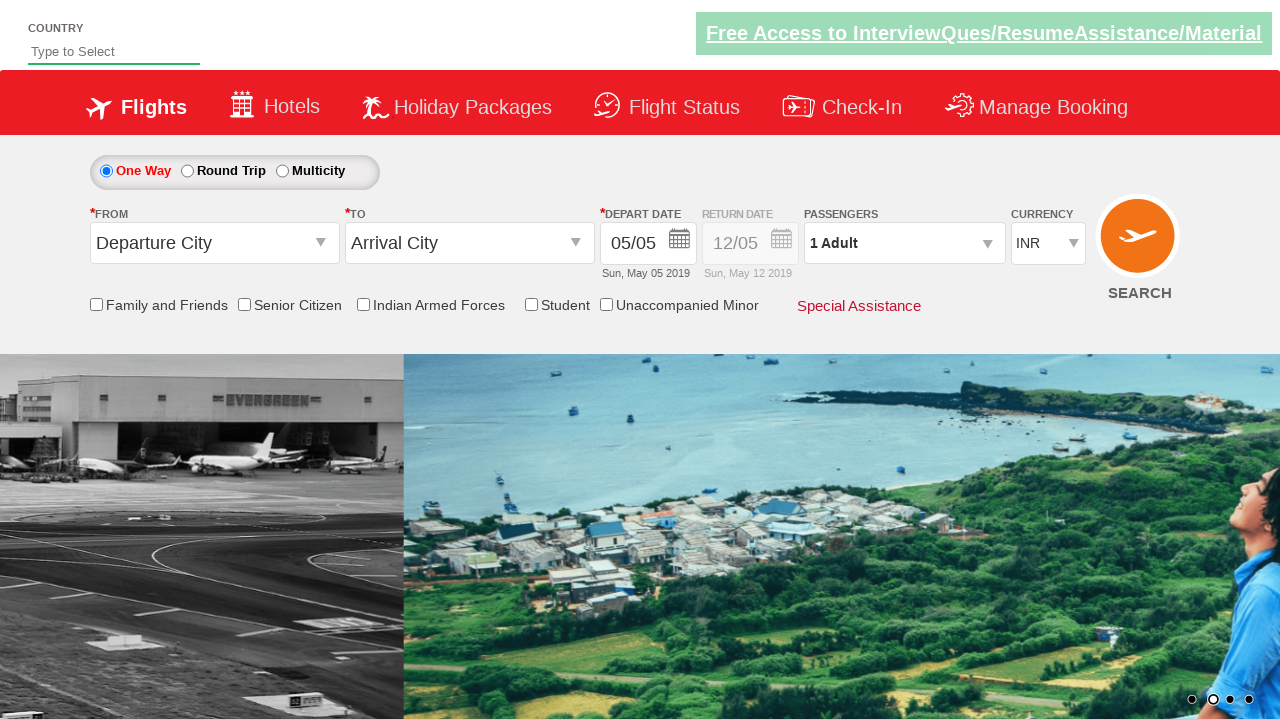

Clicked on the From/Origin dropdown to open it at (323, 244) on span#ctl00_mainContent_ddl_originStation1_CTXTaction
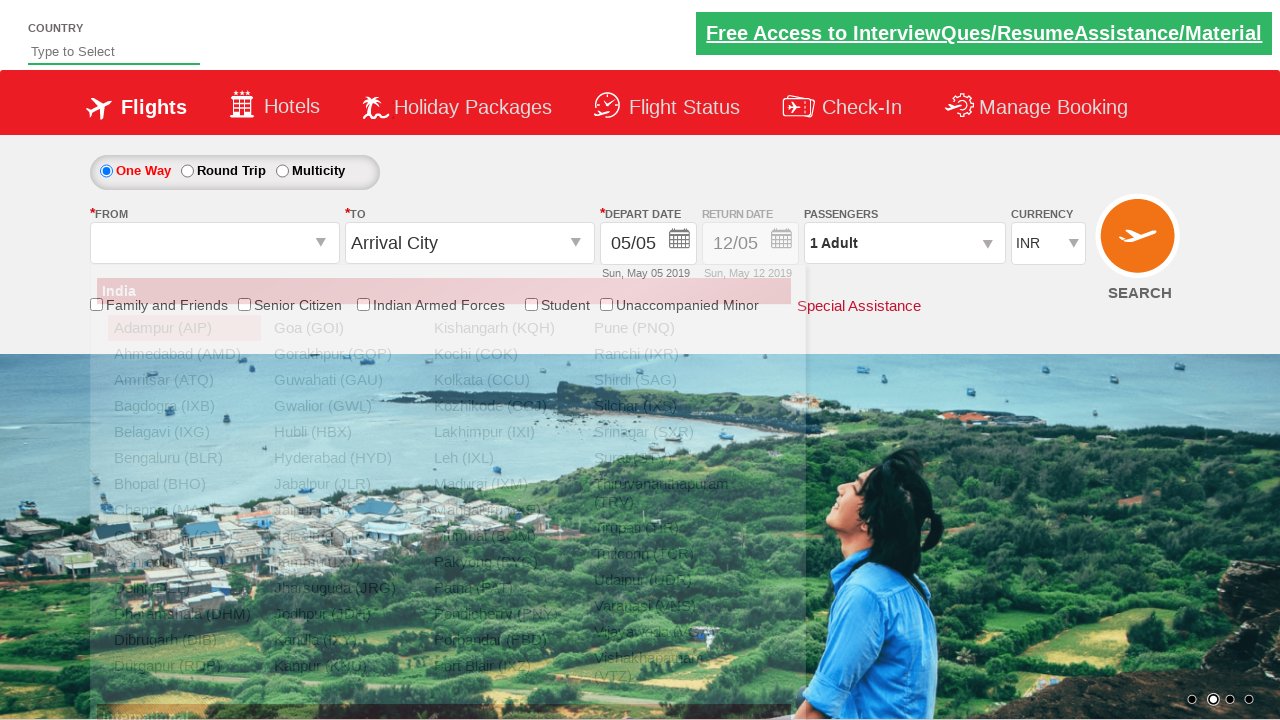

Origin dropdown opened and Chennai (MAA) option is visible
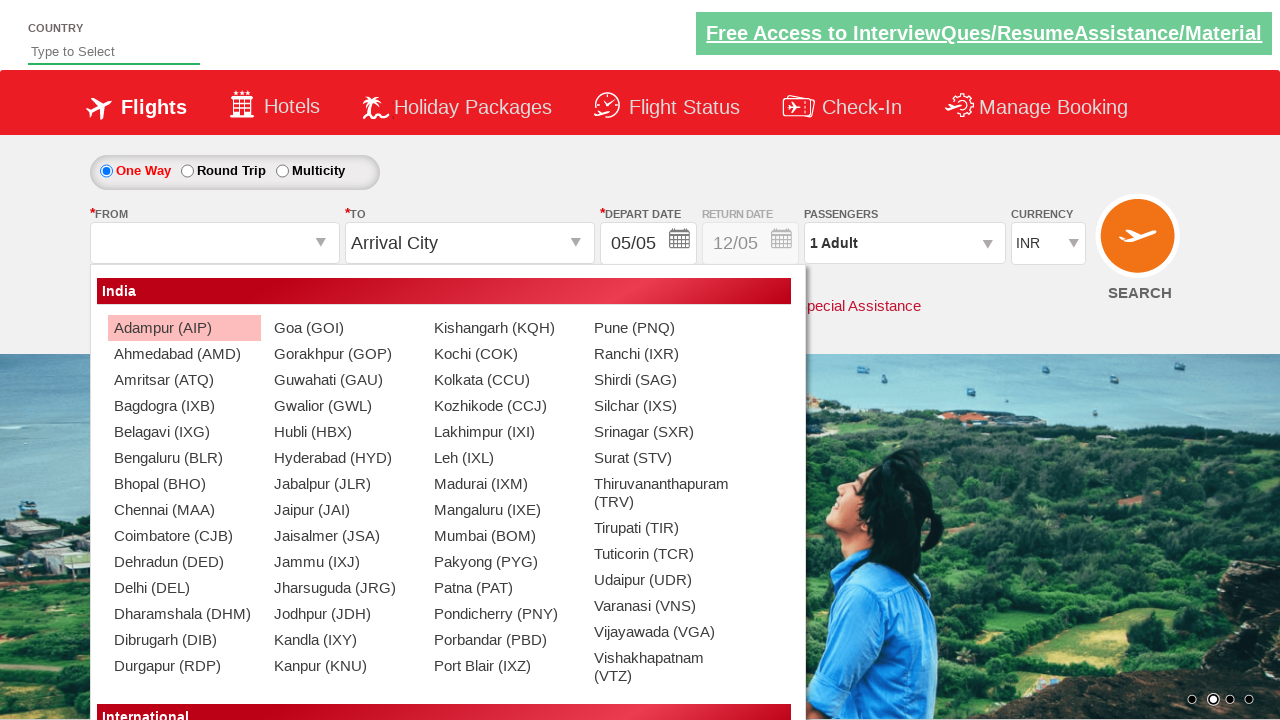

Selected Chennai (MAA) as the origin city at (184, 510) on a[value='MAA']
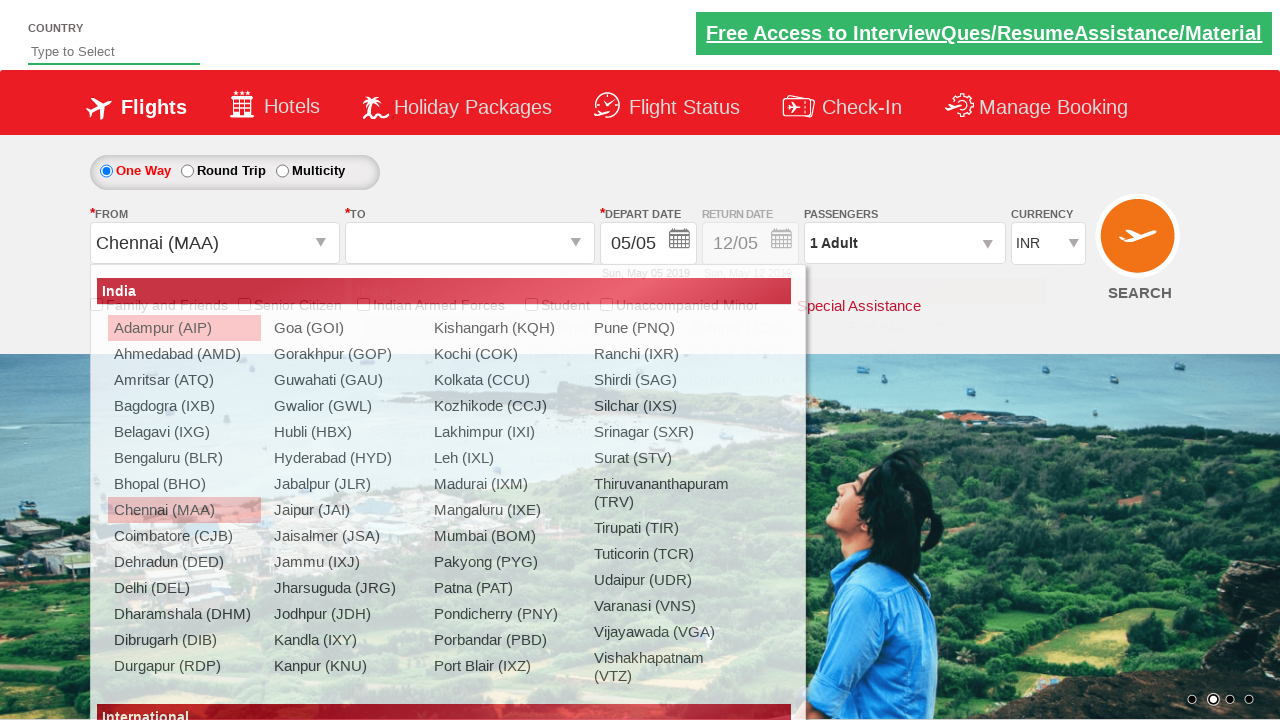

Selected Goa (GOI) as the destination city at (599, 354) on a[text='Goa (GOI)'] >> nth=1
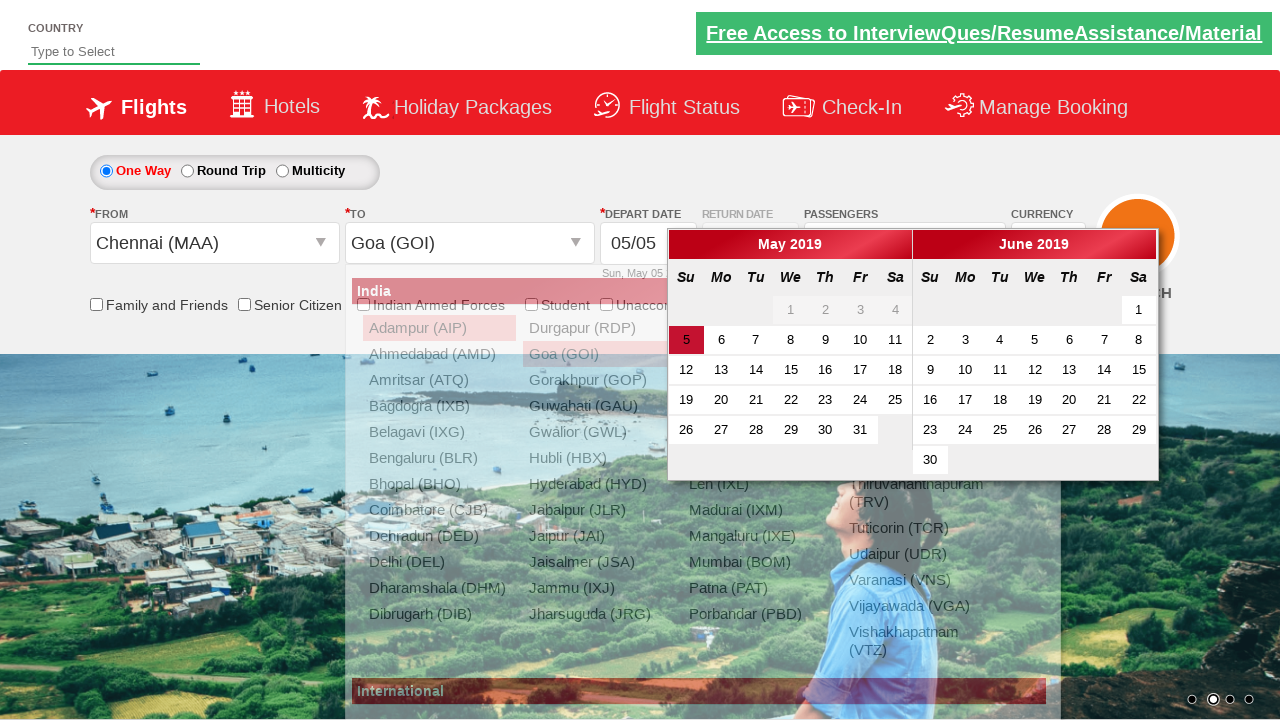

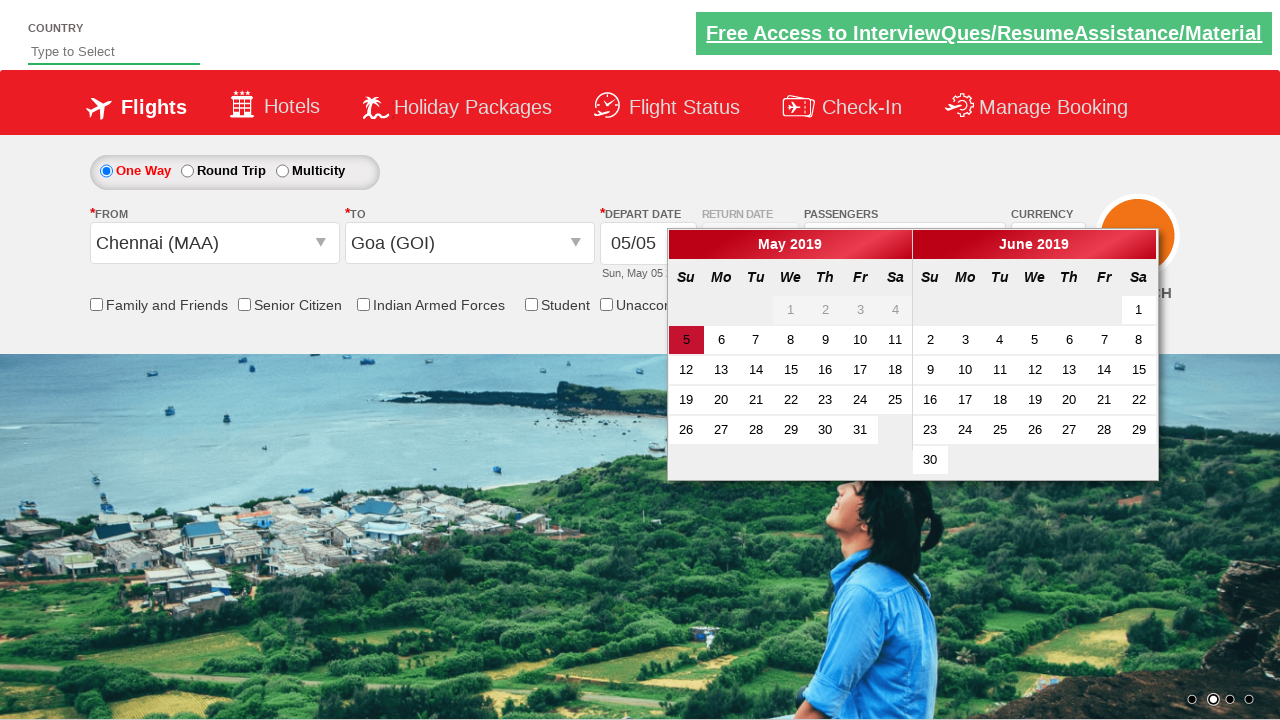